Opens a second page in the same browser context and navigates to a different URL to demonstrate multi-page handling

Starting URL: https://example.com

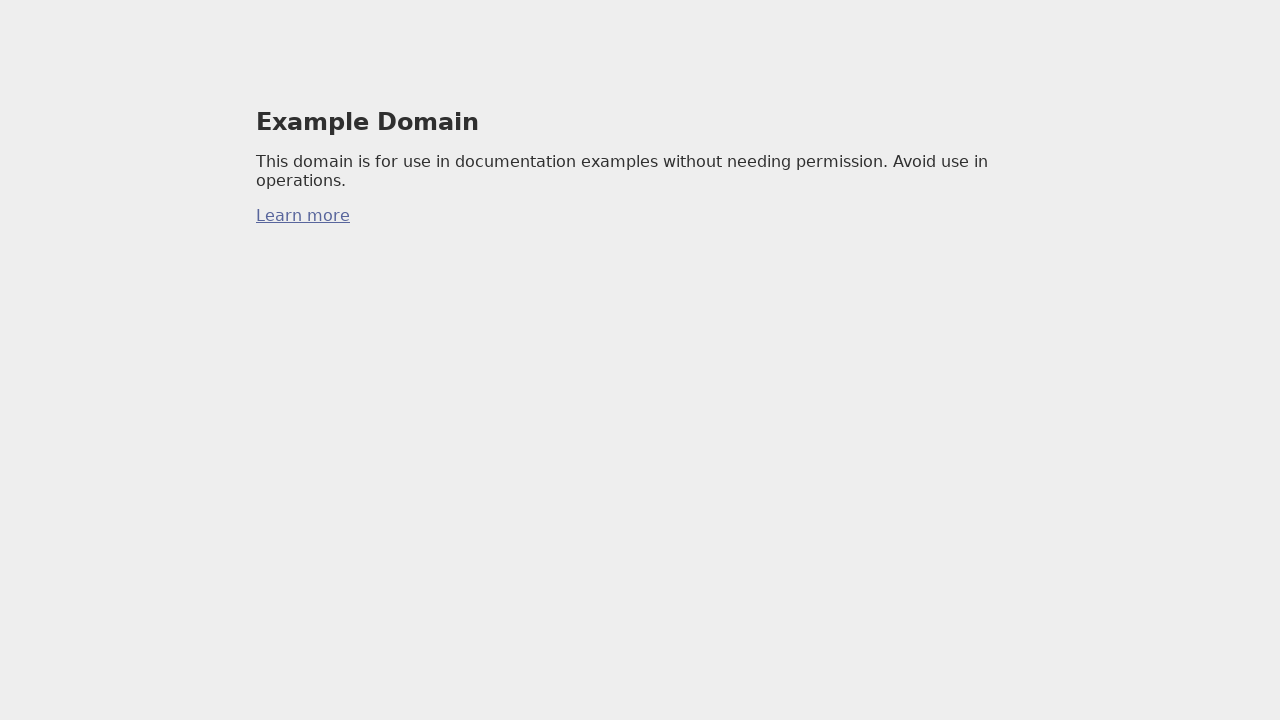

Retrieved title from first page at example.com
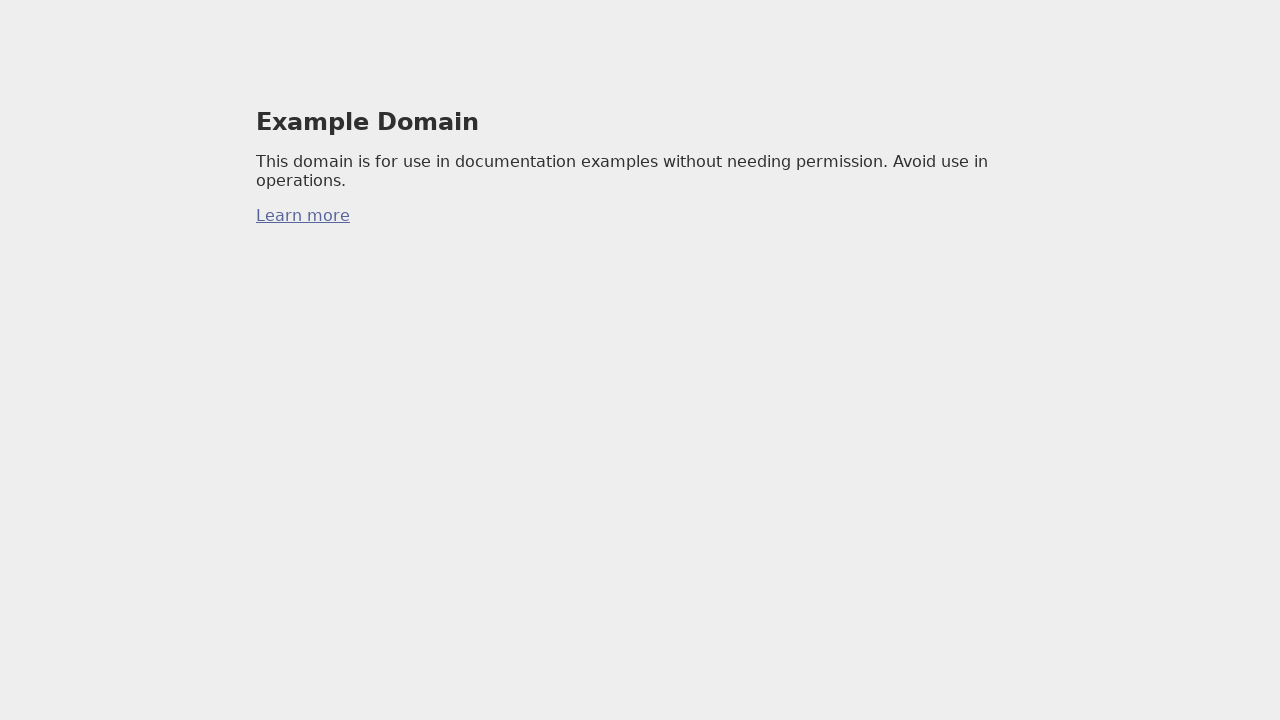

Opened a second page in the same browser context
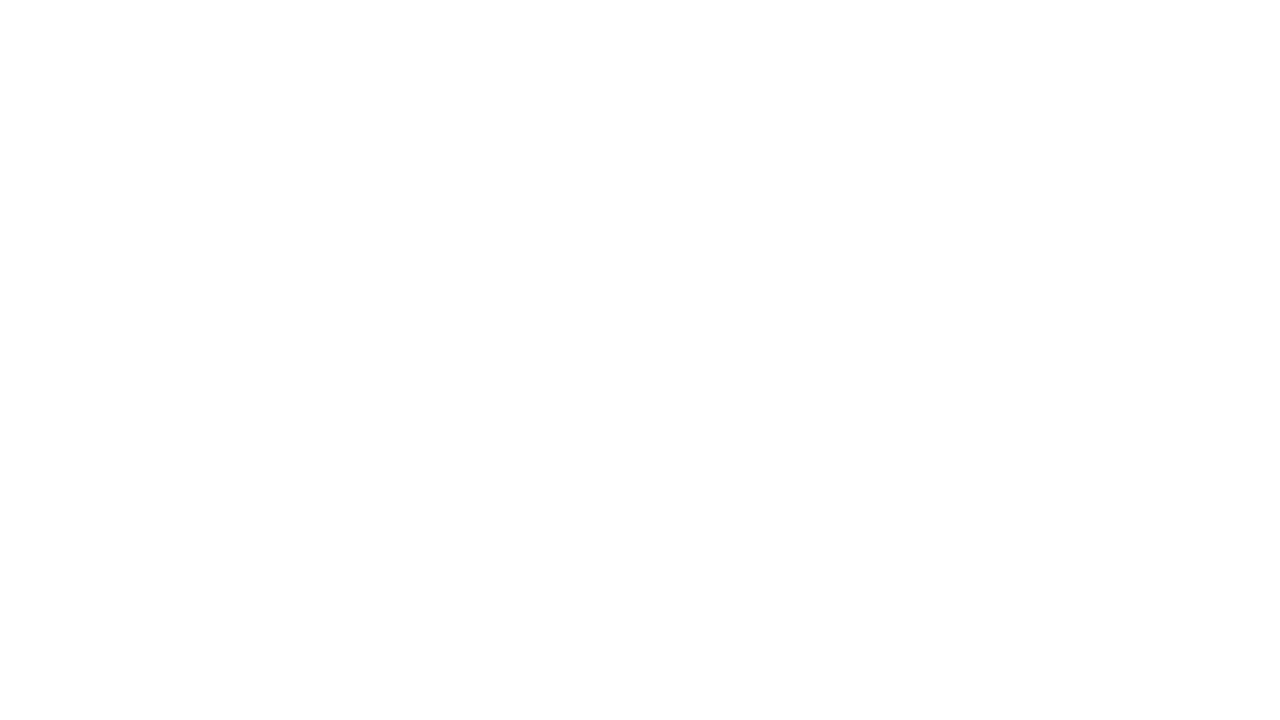

Navigated second page to https://example.org
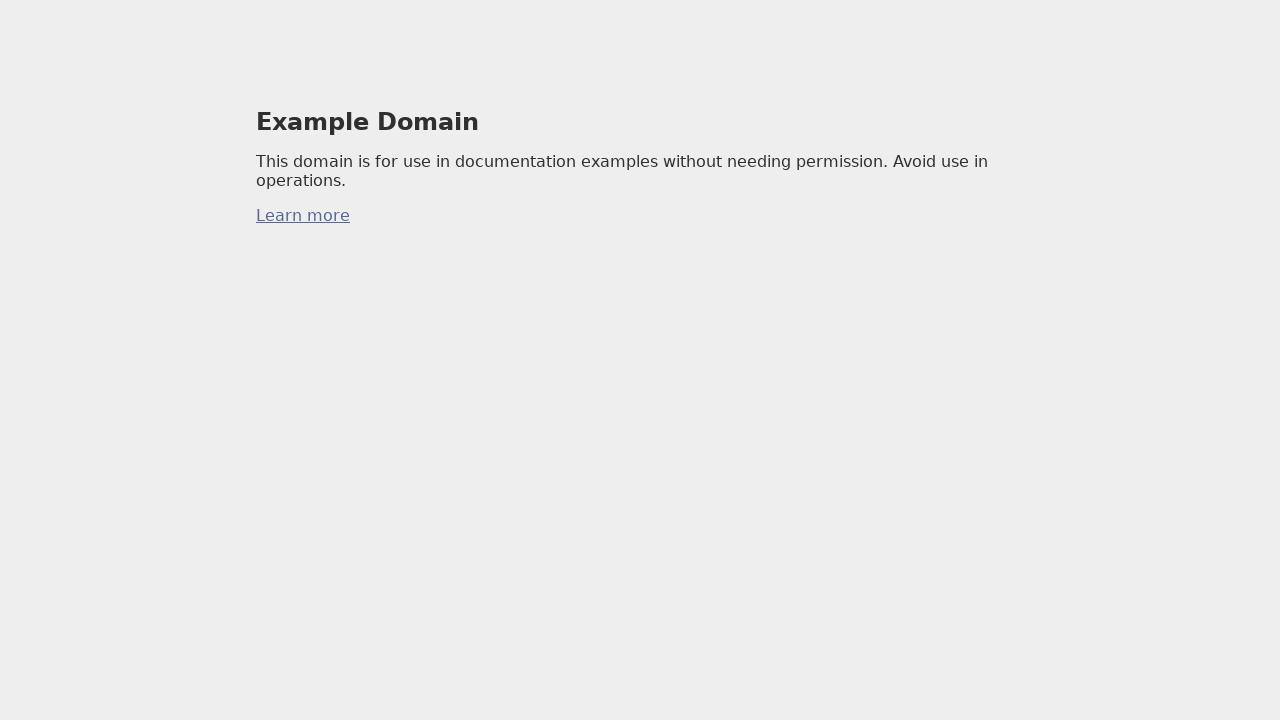

Retrieved title from second page at example.org
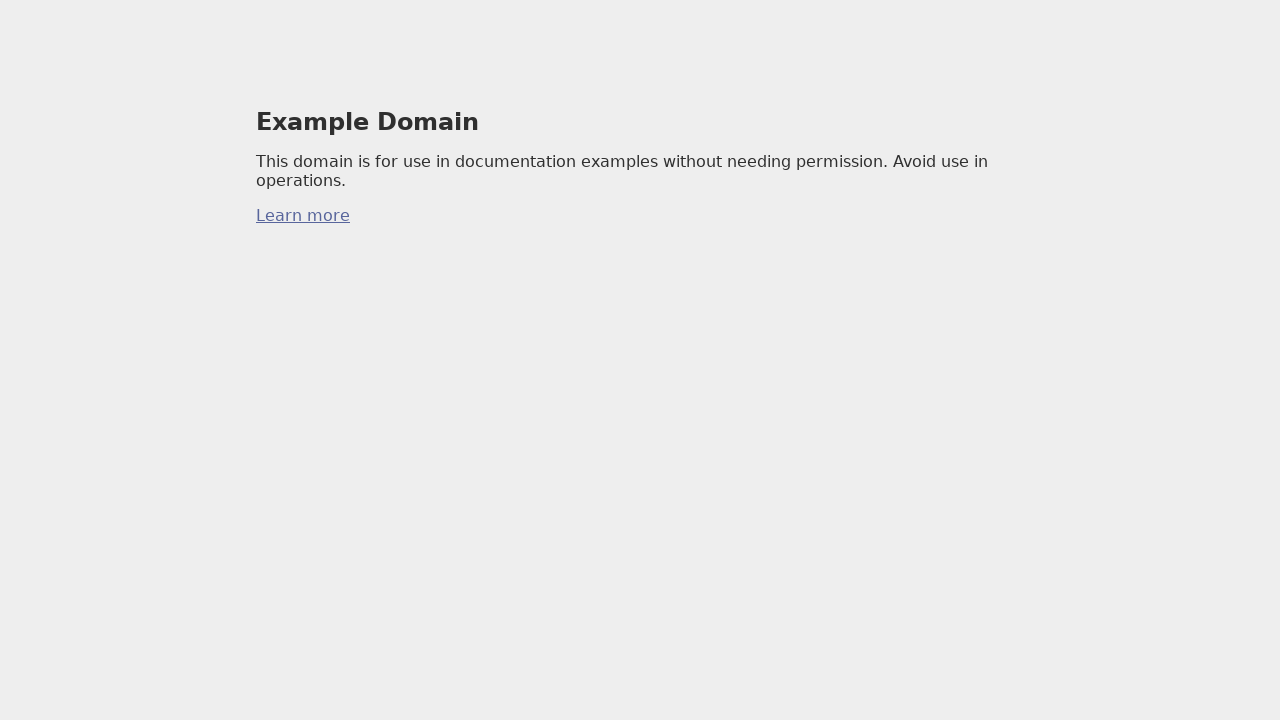

Printed page 1 title: Example Domain
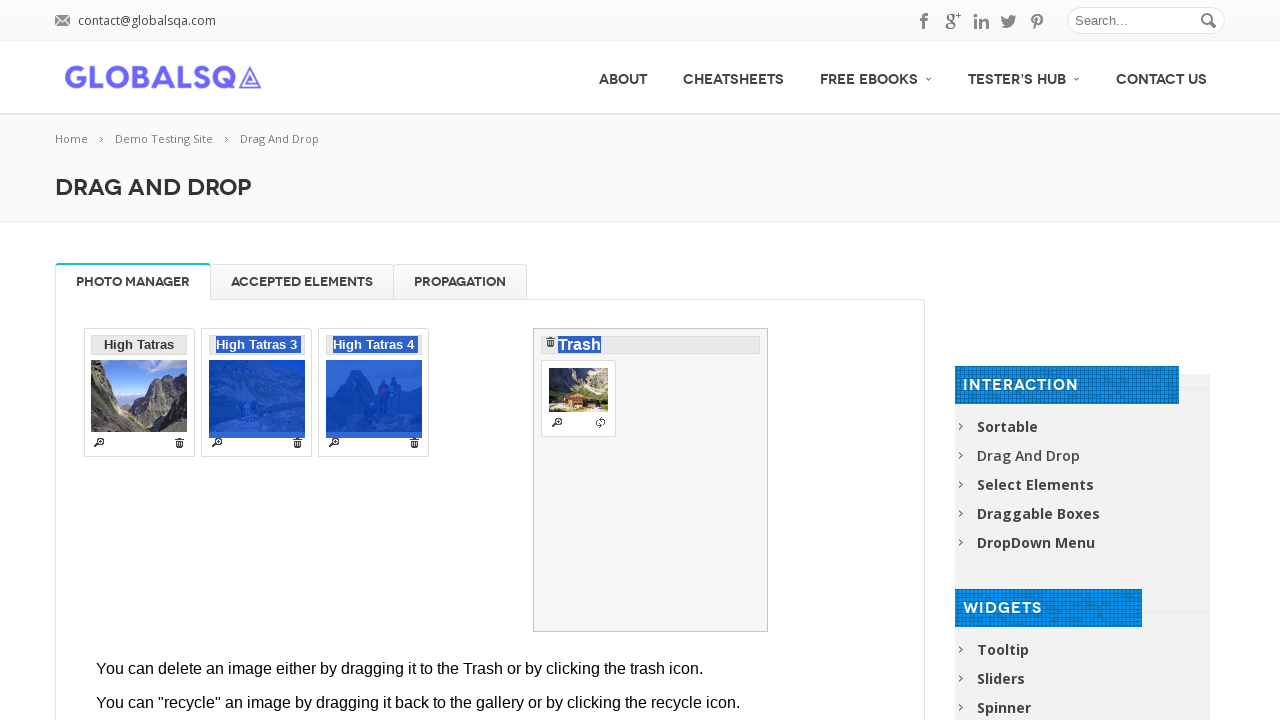

Printed page 2 title: Example Domain
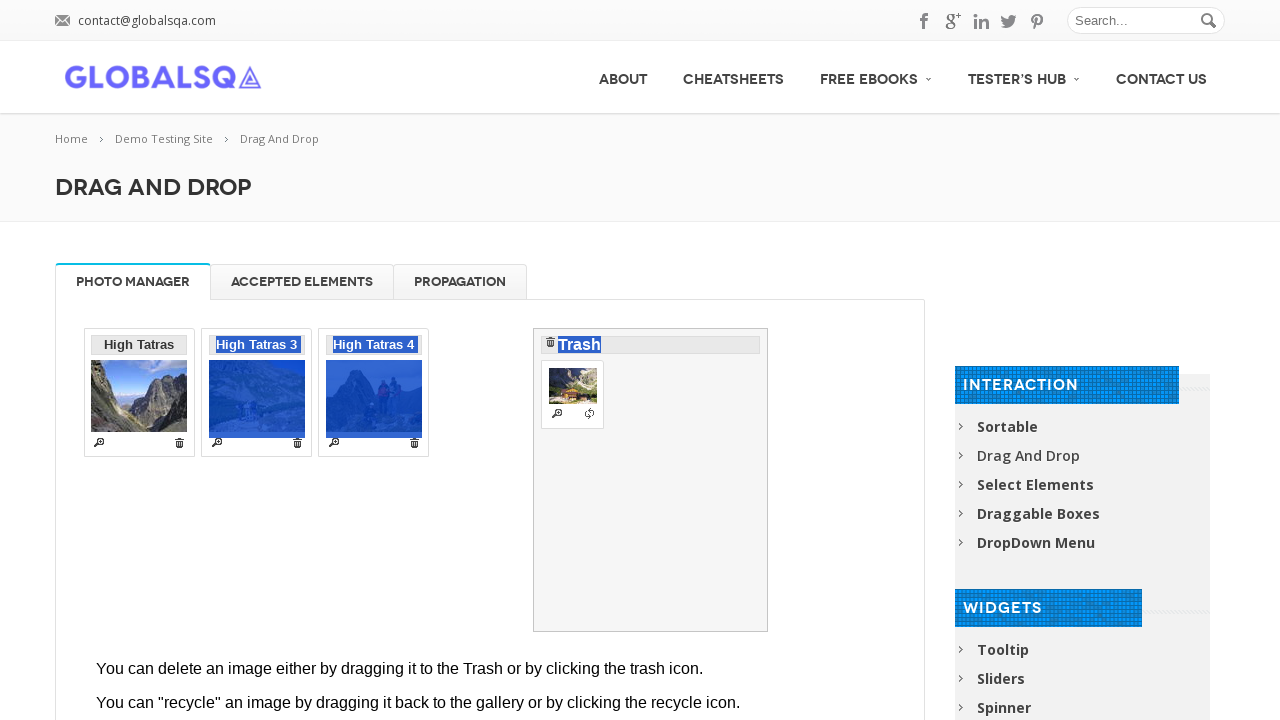

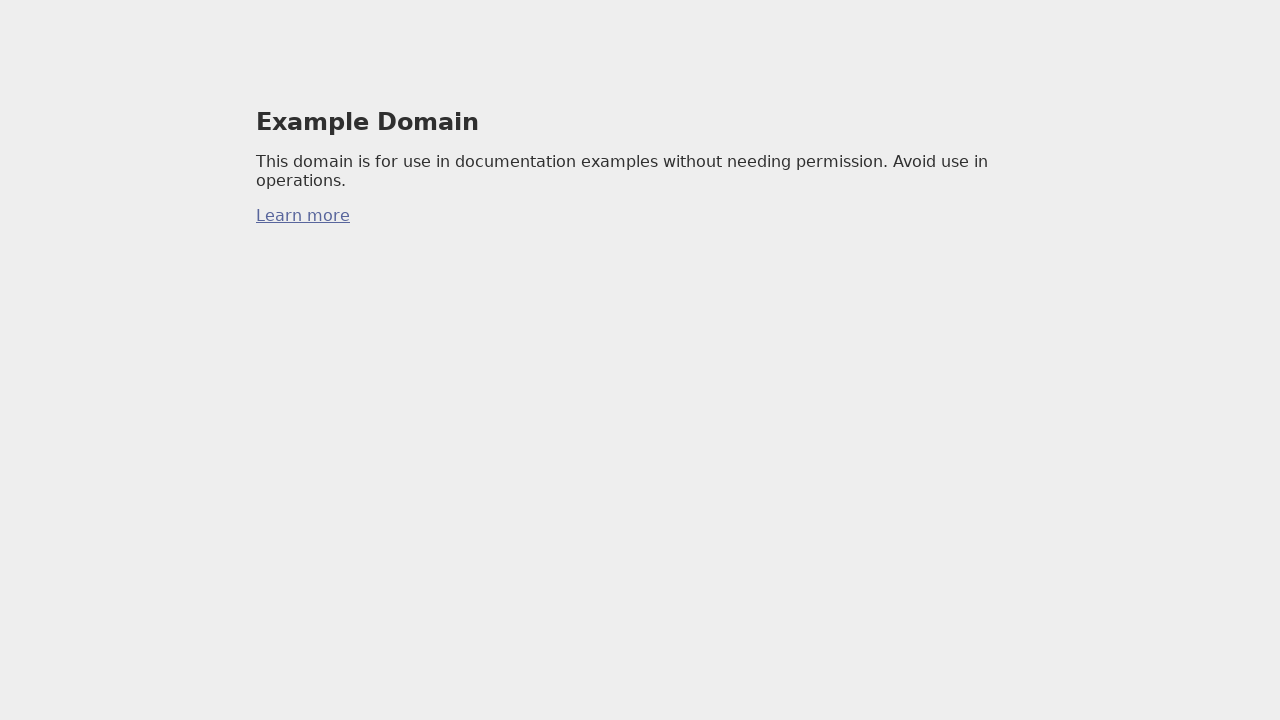